Simple demo test that navigates to Rahul Shetty Academy website and verifies the page loads by checking the title

Starting URL: https://rahulshettyacademy.com/

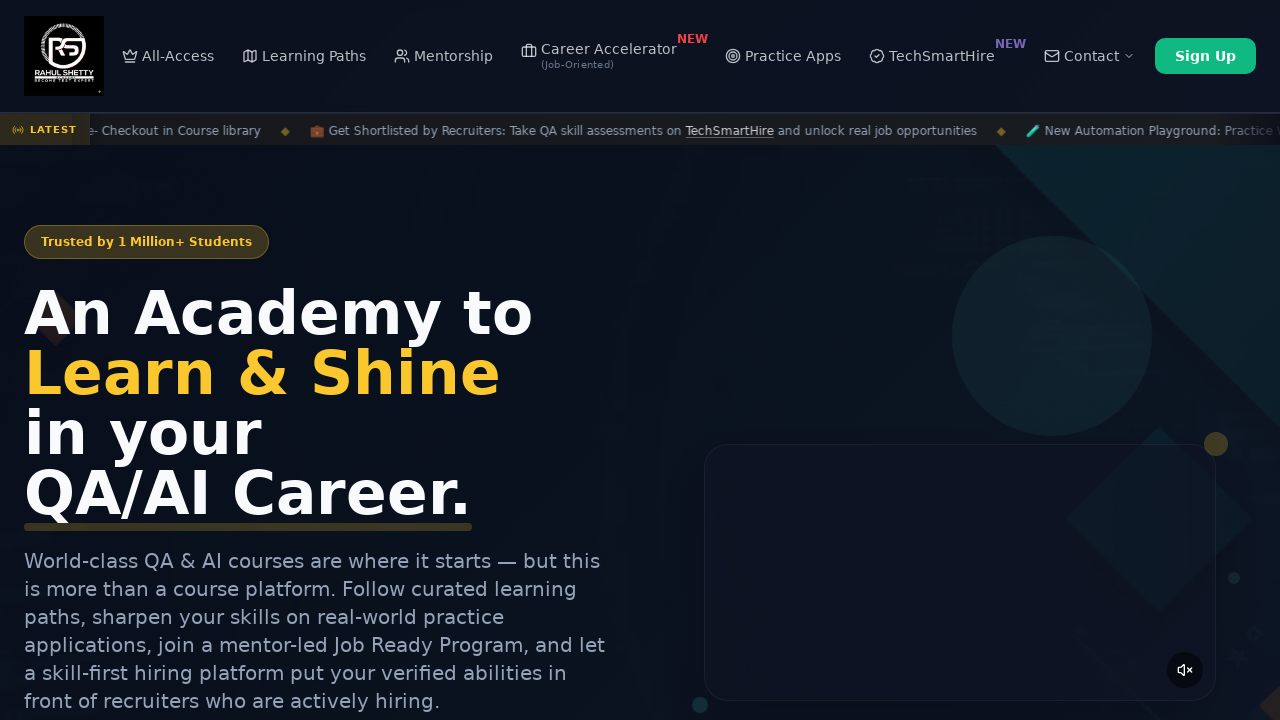

Navigated to Rahul Shetty Academy website
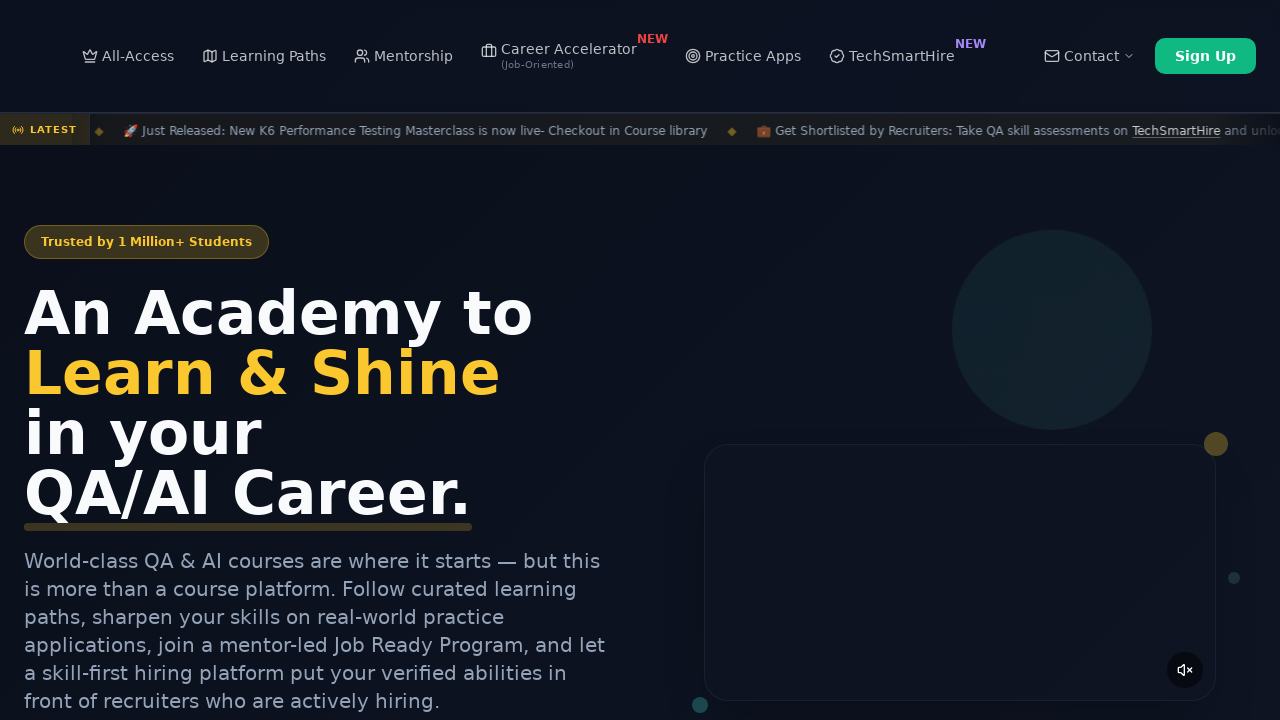

Retrieved and printed page title
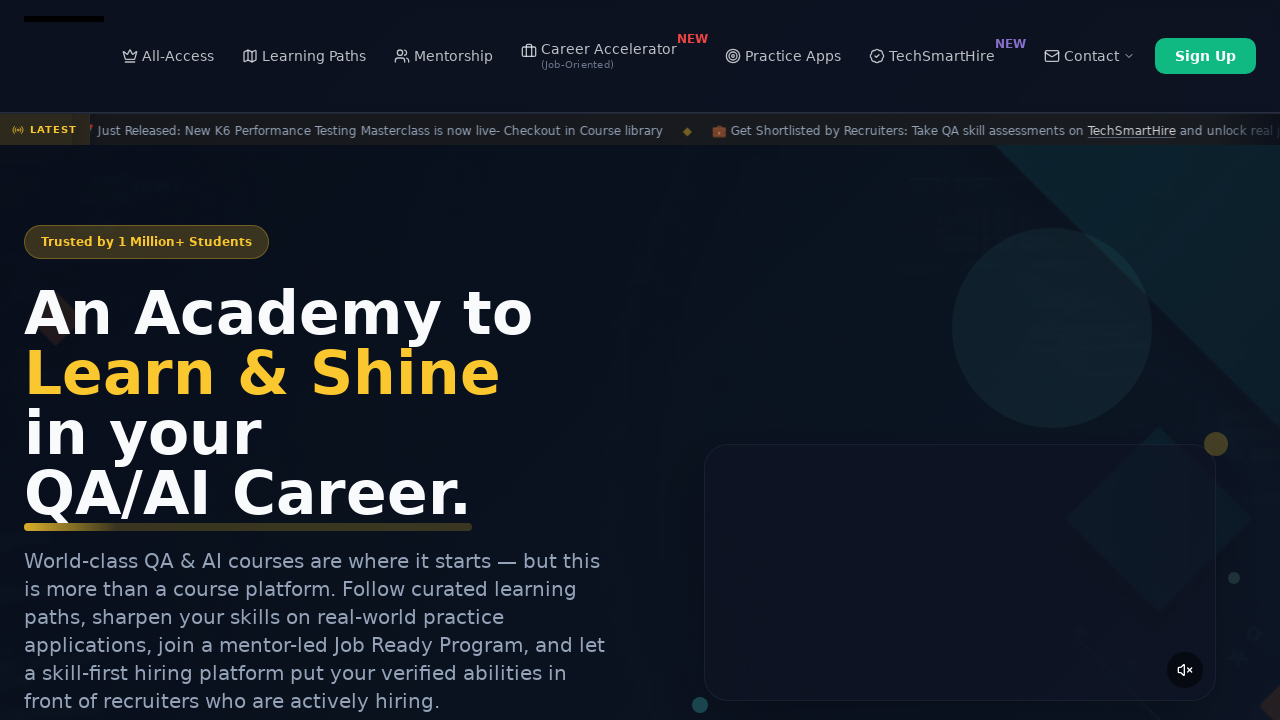

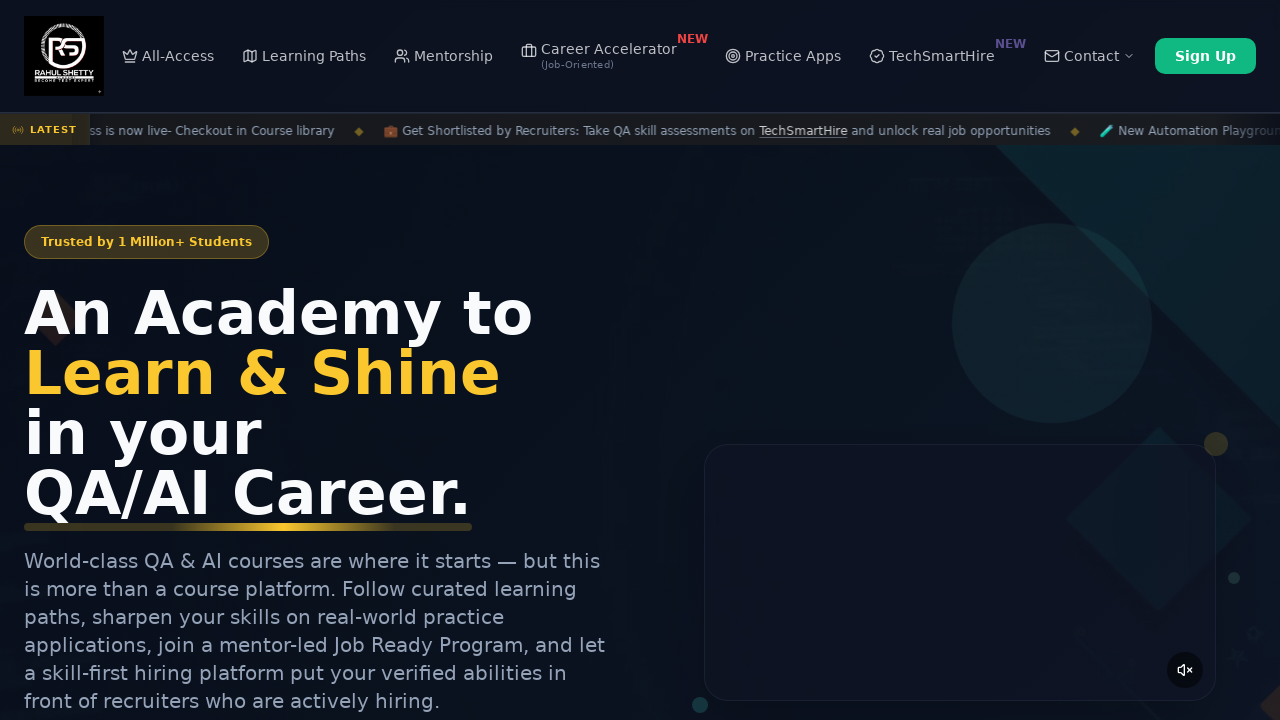